Tests clicking the "Безопасность" (Security) filter on the free events page

Starting URL: https://skillfactory.ru/free-events

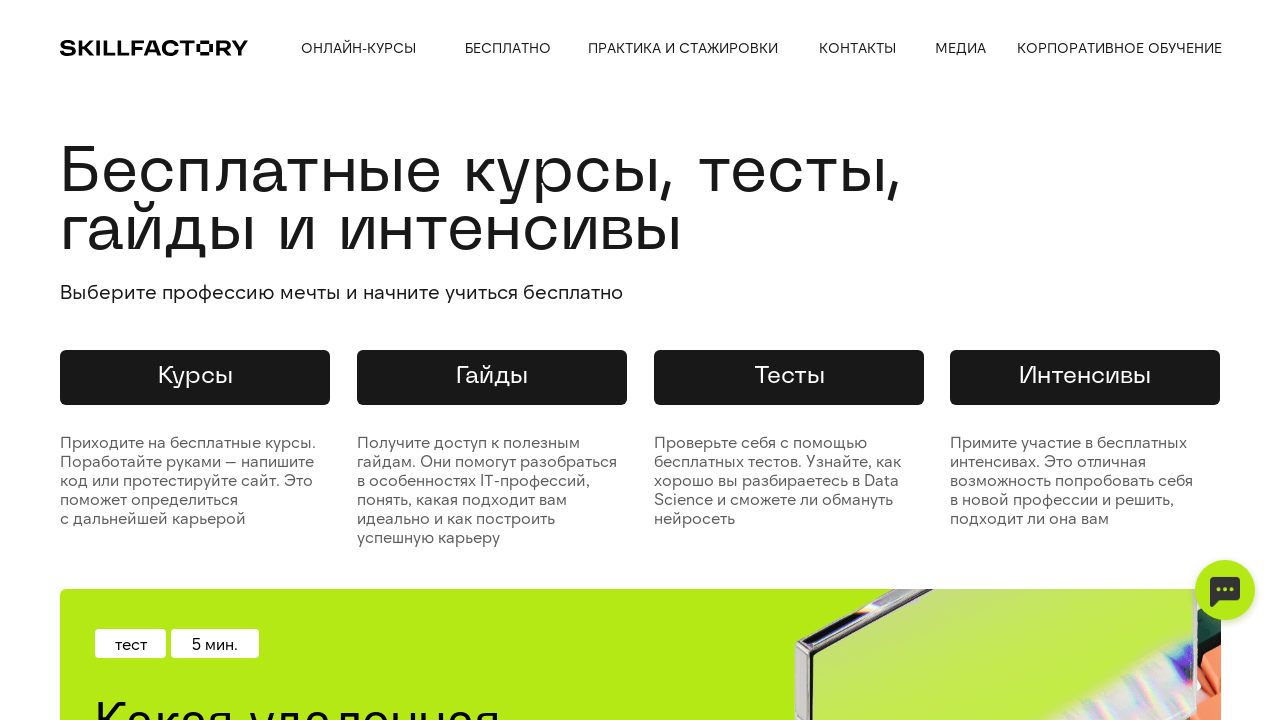

Navigated to free events page
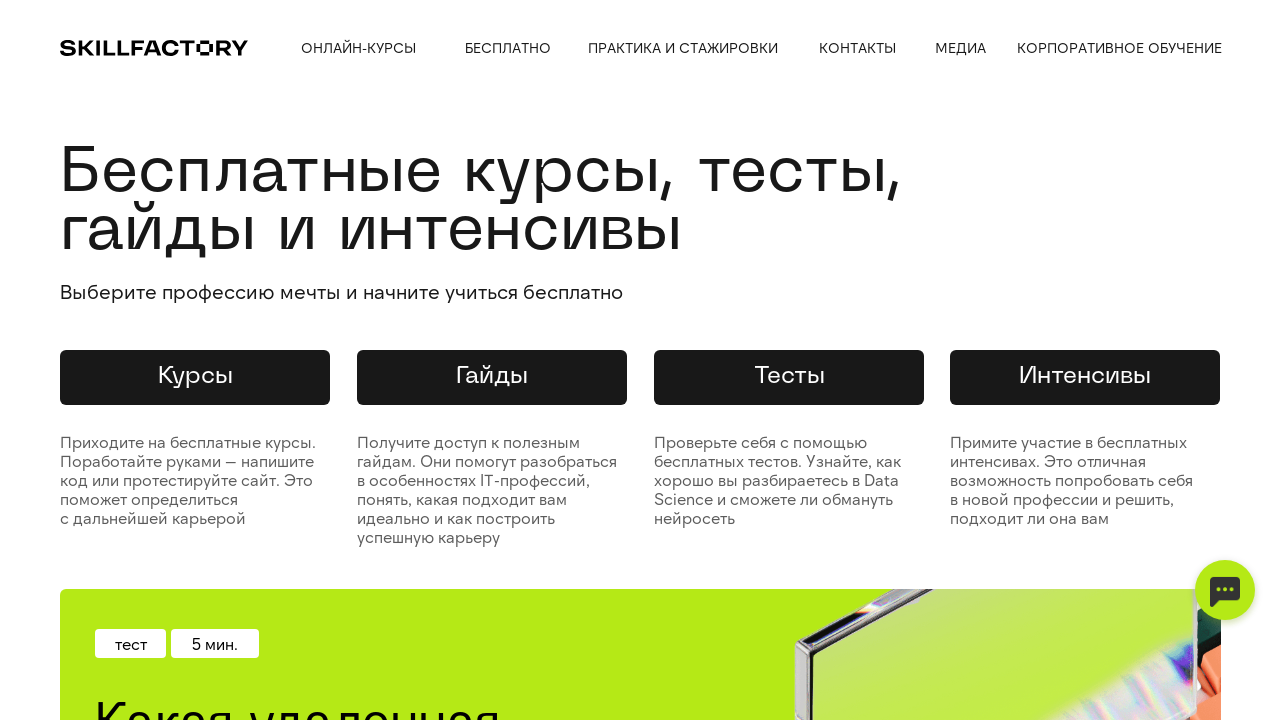

Clicked 'Безопасность' (Security) filter at (120, 361) on xpath=//div[text()='Безопасность']
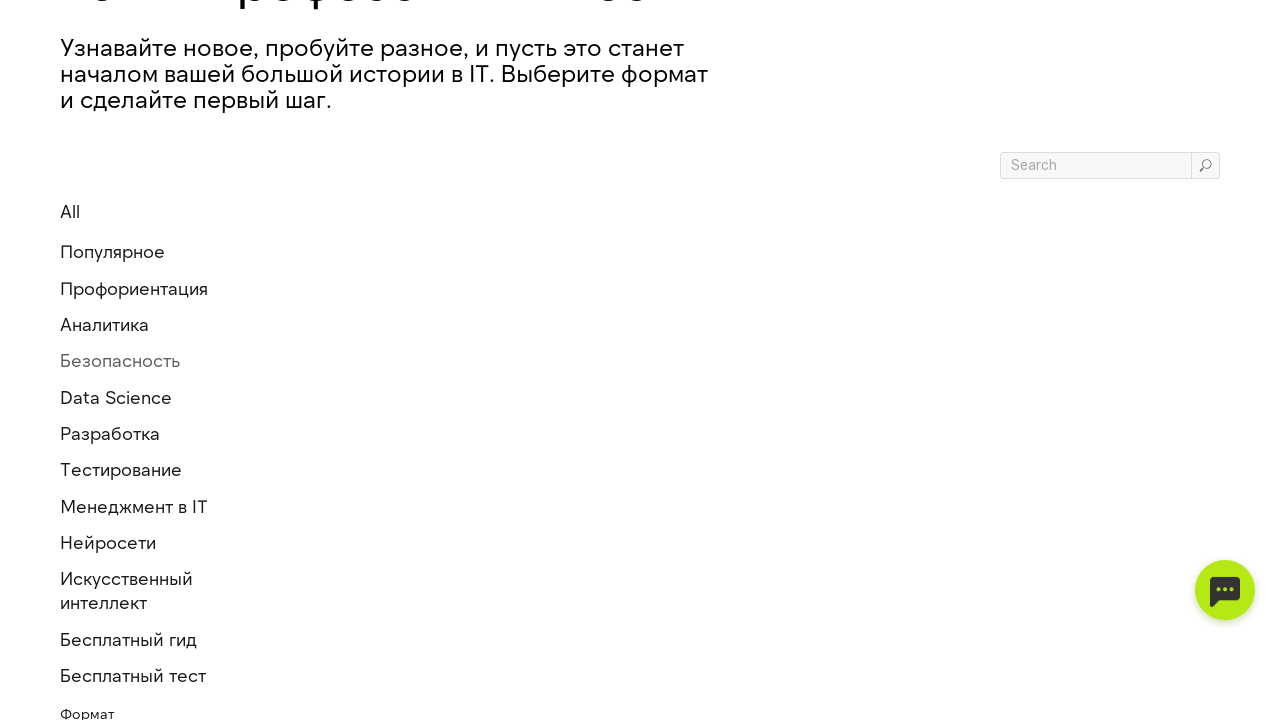

Page load completed after filter selection
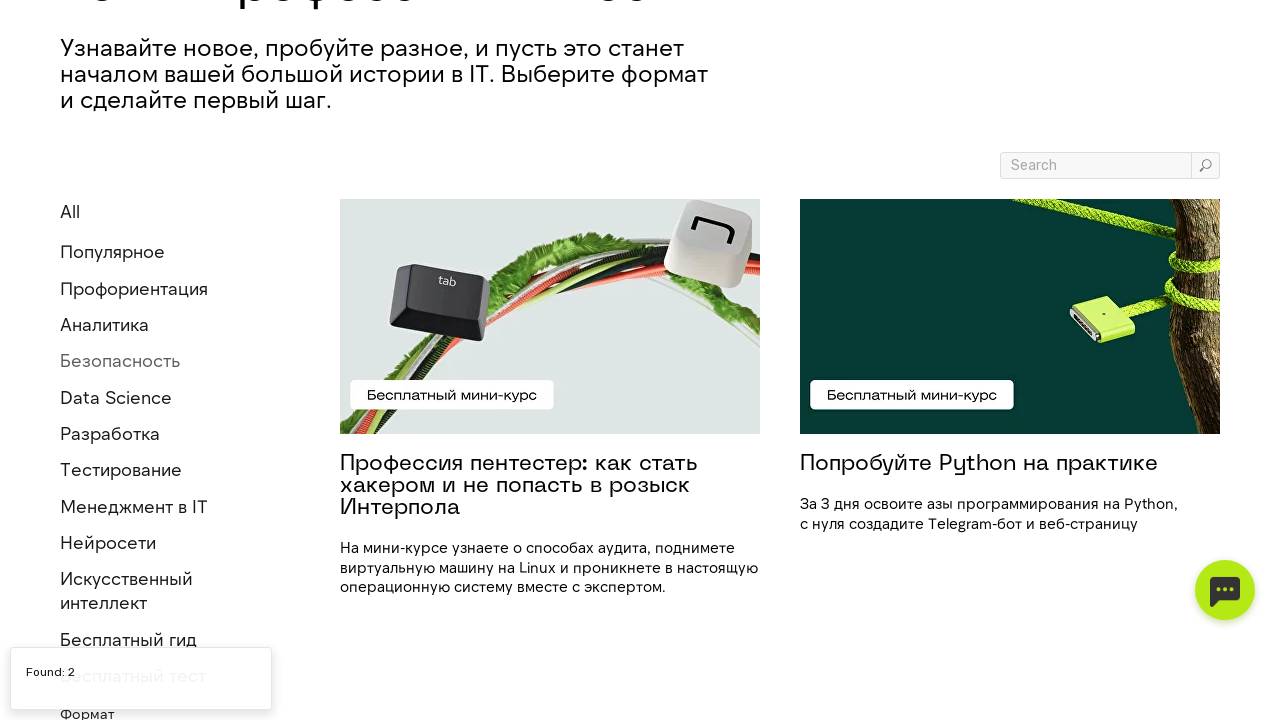

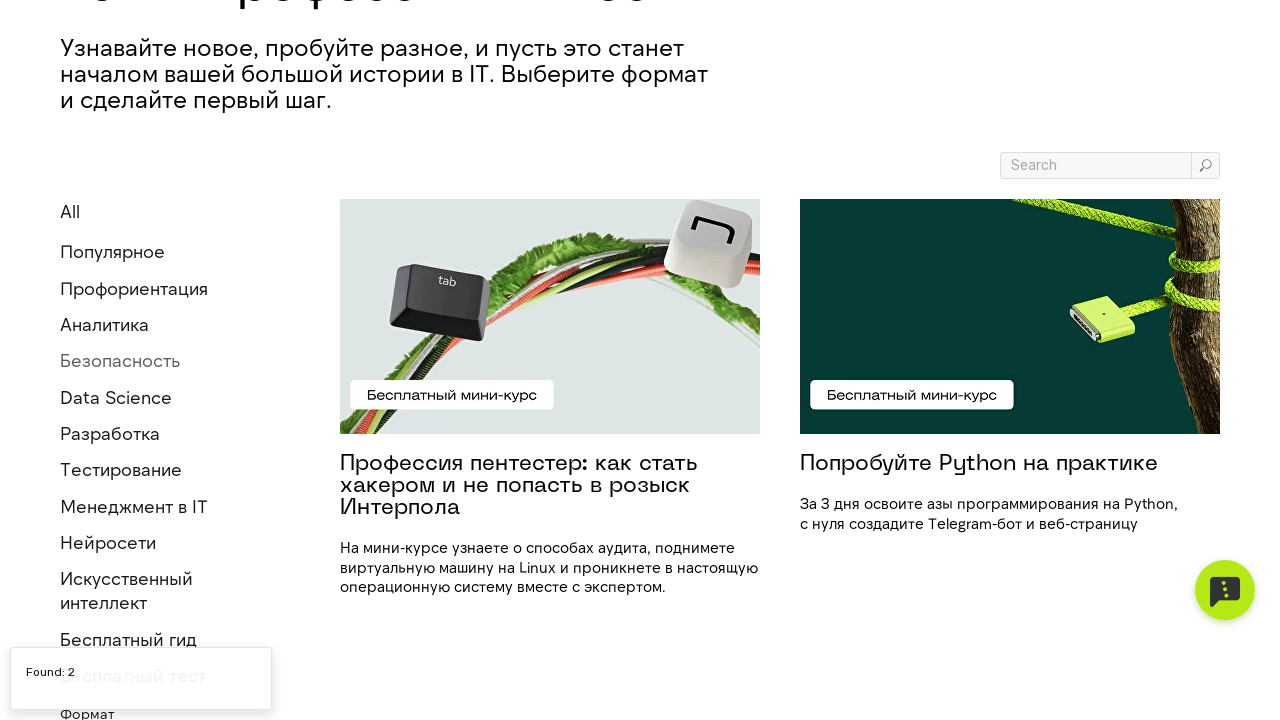